Tests login validation by attempting to login with invalid credentials and verifying the error message

Starting URL: https://www.automationexercise.com/

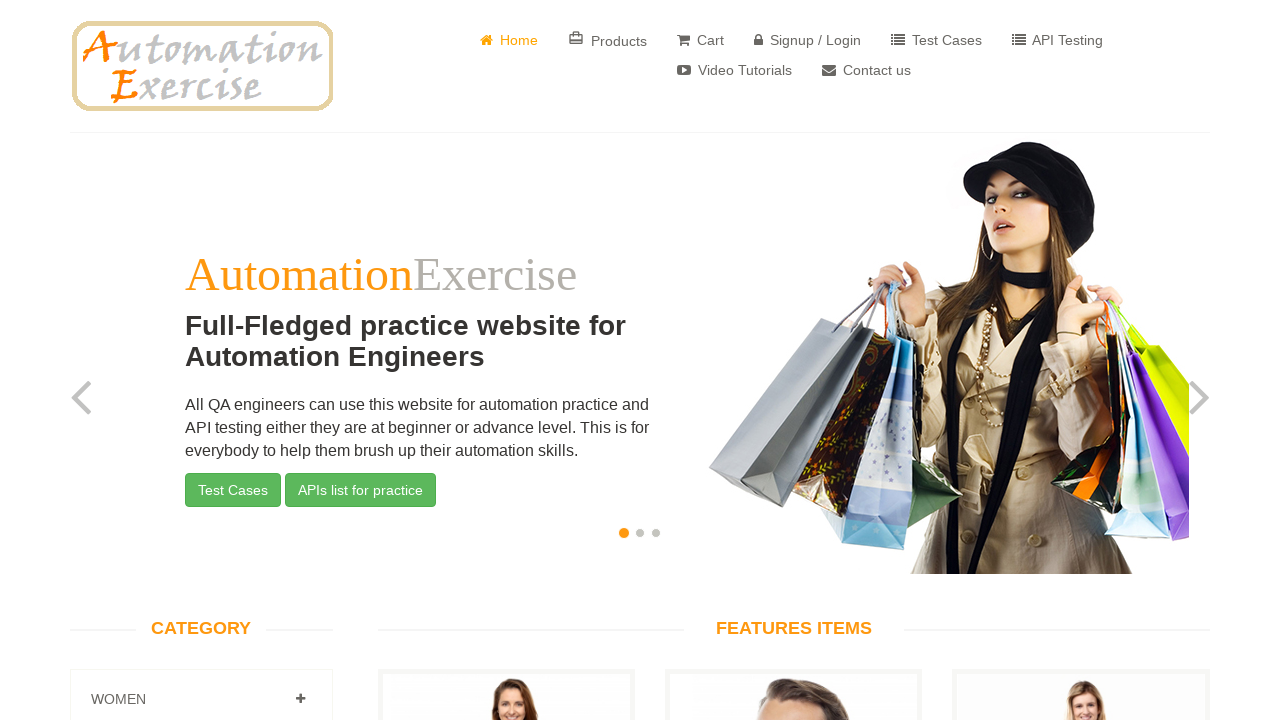

Clicked on login button at (808, 40) on a[href="/login"]
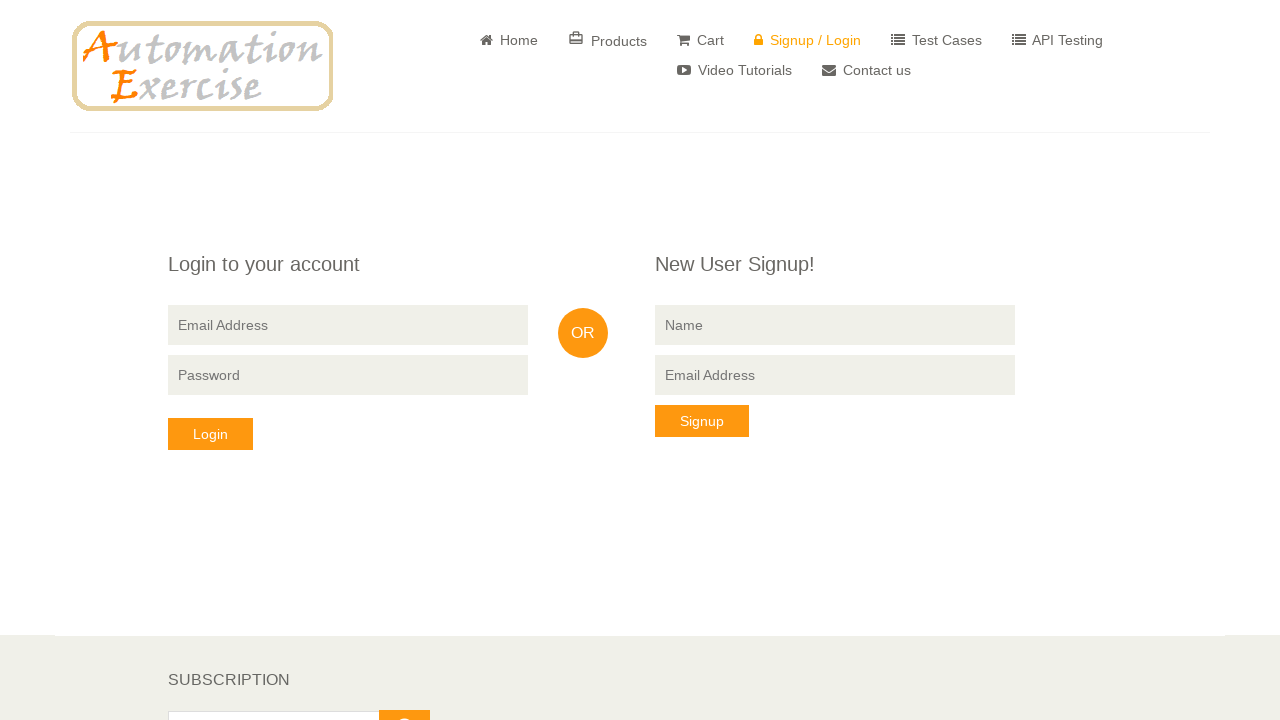

Filled login email field with invalid email 'BadEmailTest@gmail.com' on input[data-qa="login-email"]
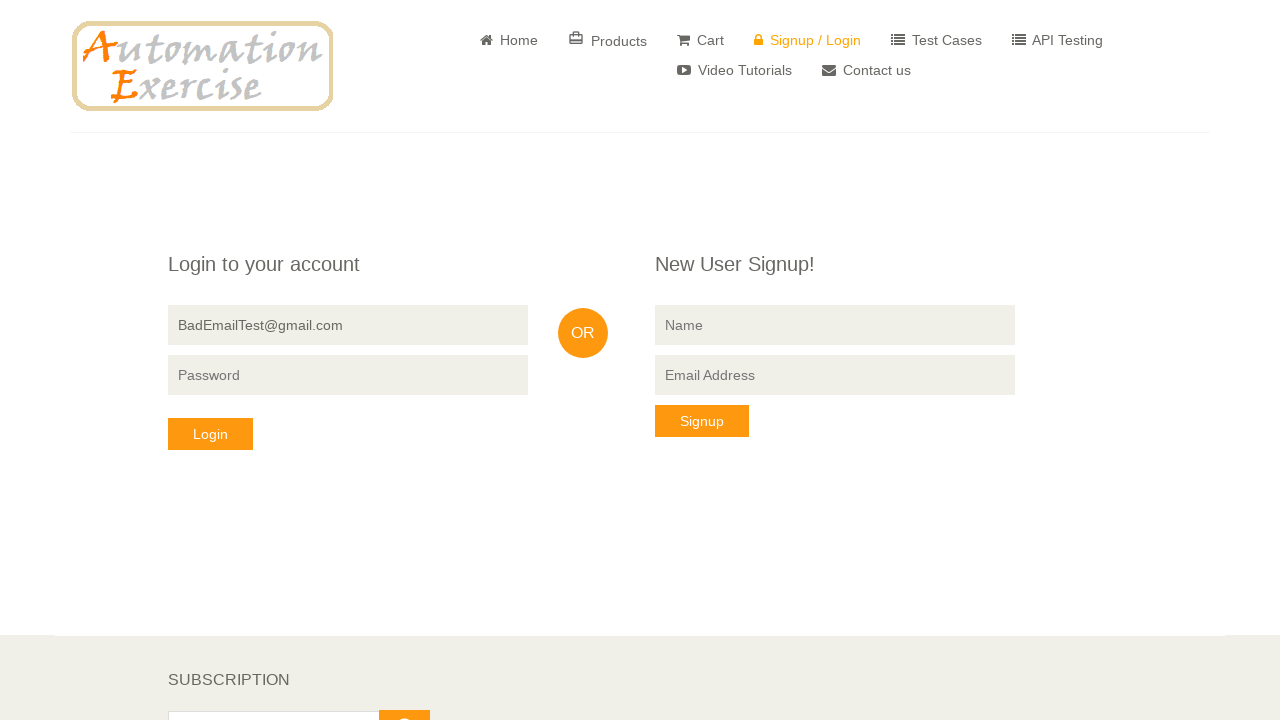

Filled login password field with invalid password 'badPassword' on input[data-qa="login-password"]
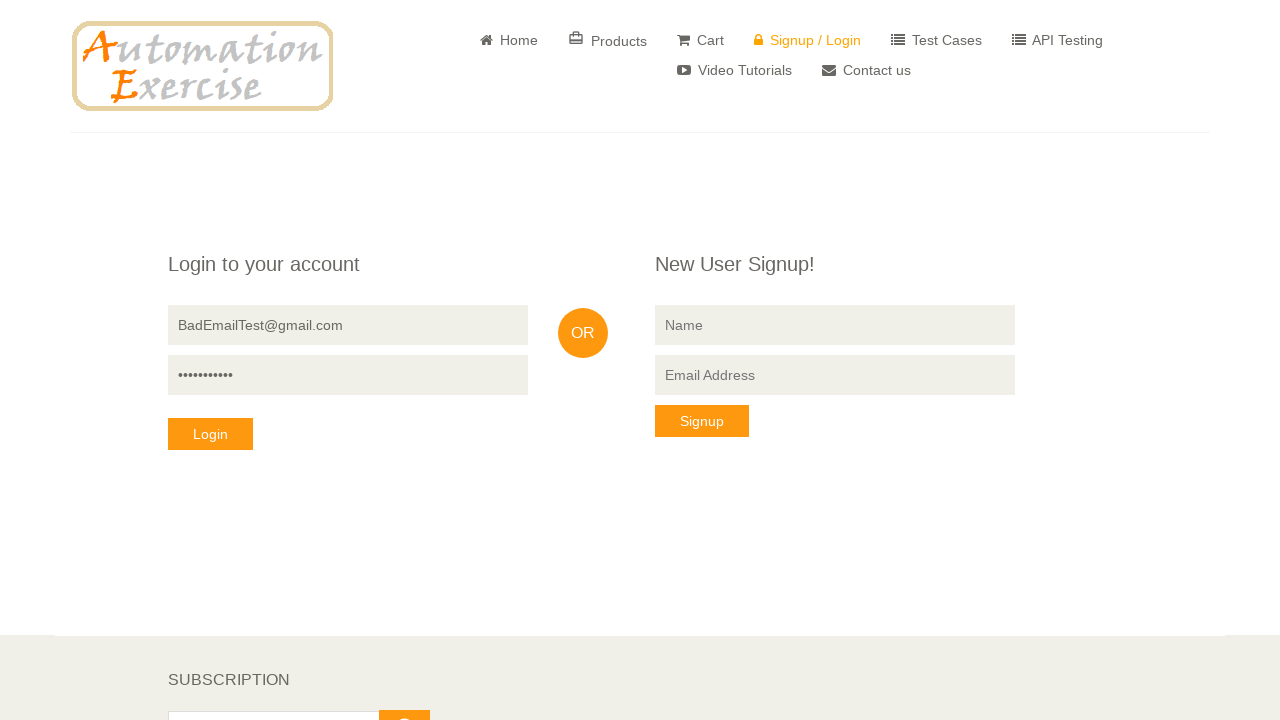

Clicked login button to attempt authentication with invalid credentials at (210, 434) on button[data-qa="login-button"]
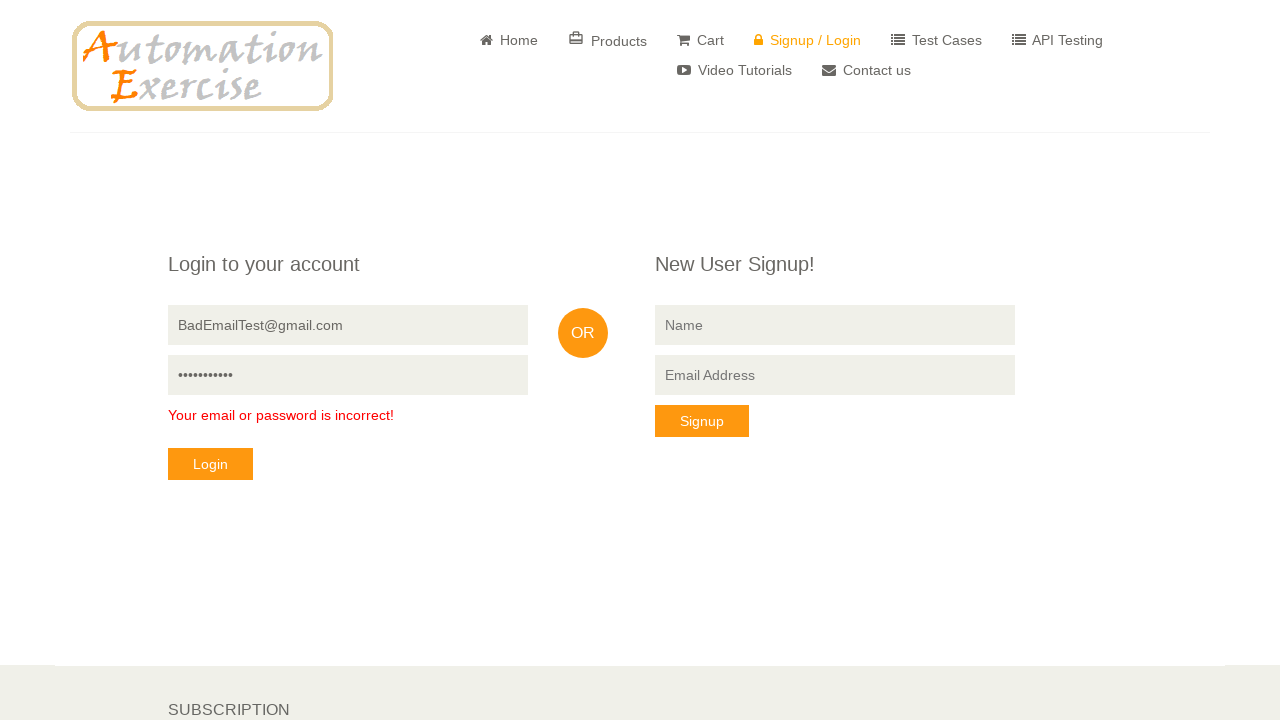

Verified error message 'Your email or password is incorrect' appeared on login form
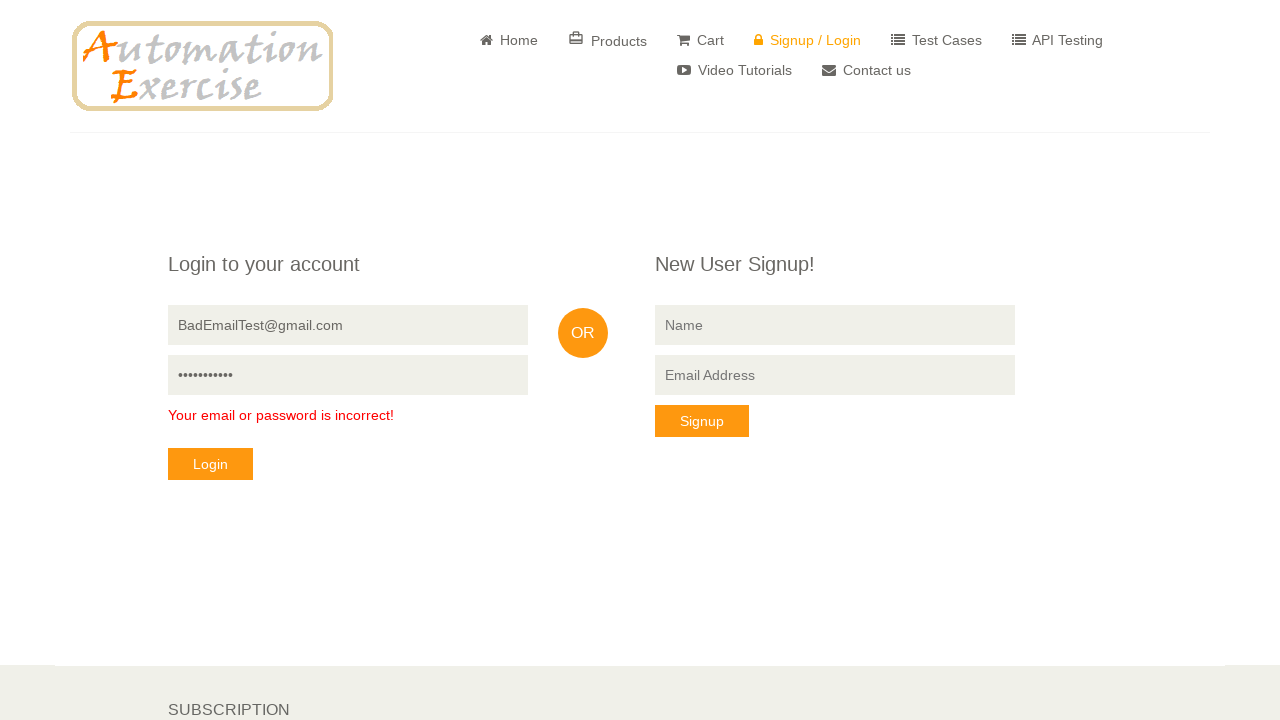

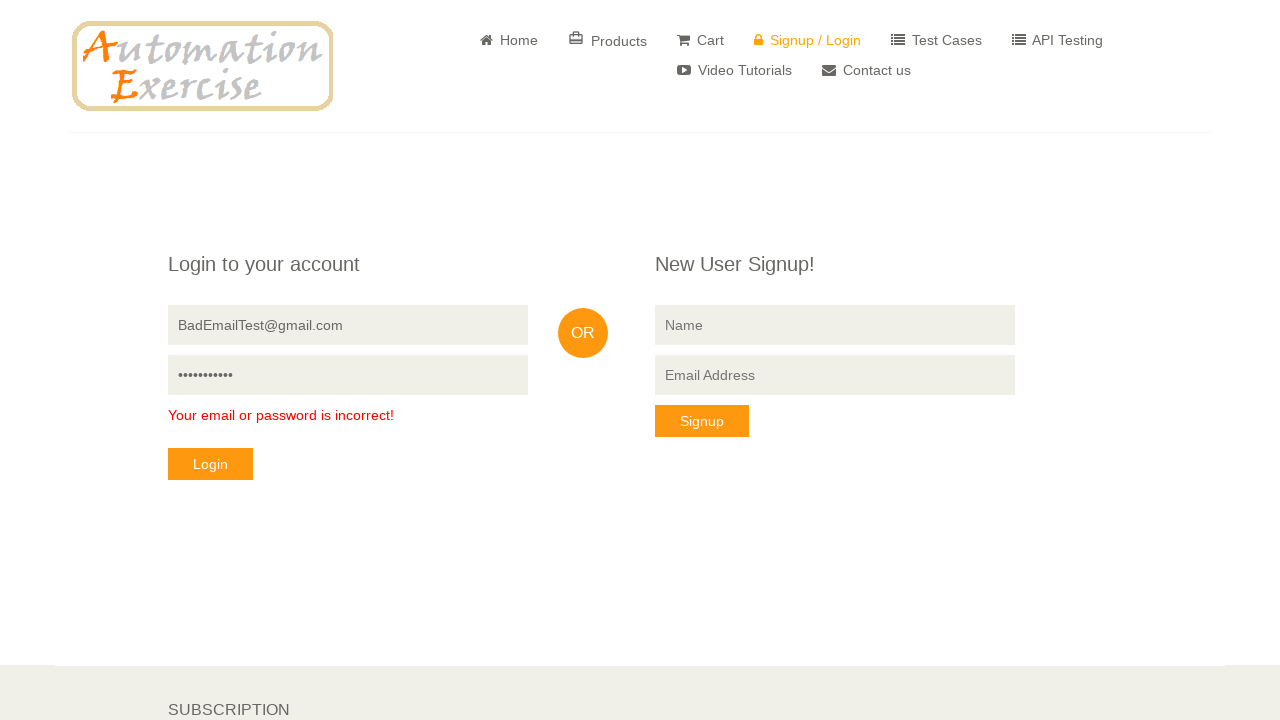